Tests browser window handling by clicking a "New Tab" button, switching to the newly opened tab, and verifying the page title of the new tab

Starting URL: https://demoqa.com/browser-windows

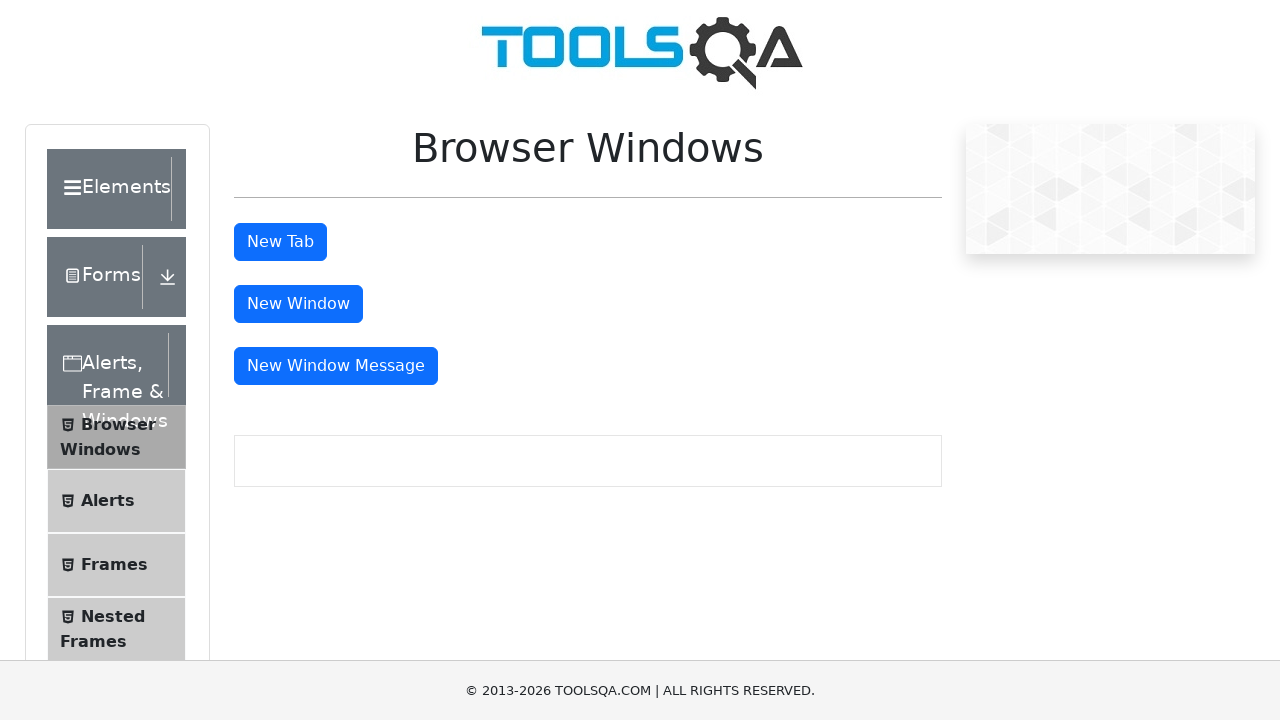

Clicked 'New Tab' button to open new tab at (280, 242) on #tabButton
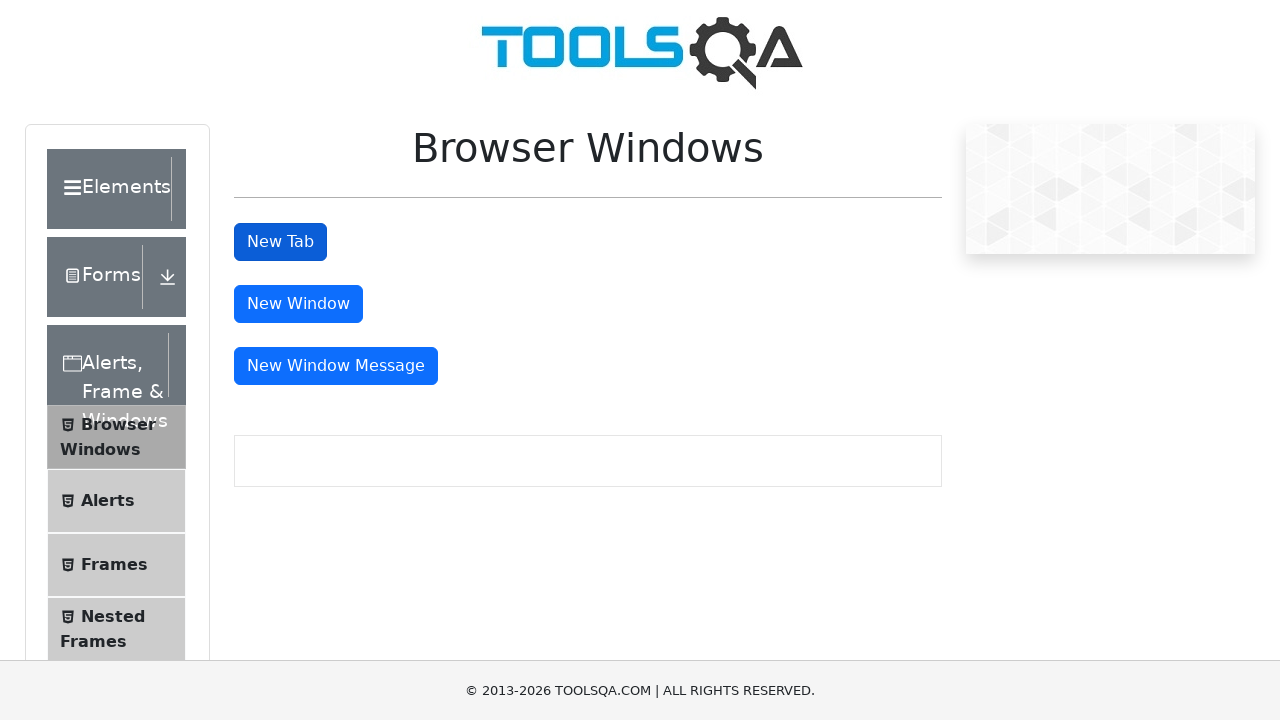

New tab object obtained
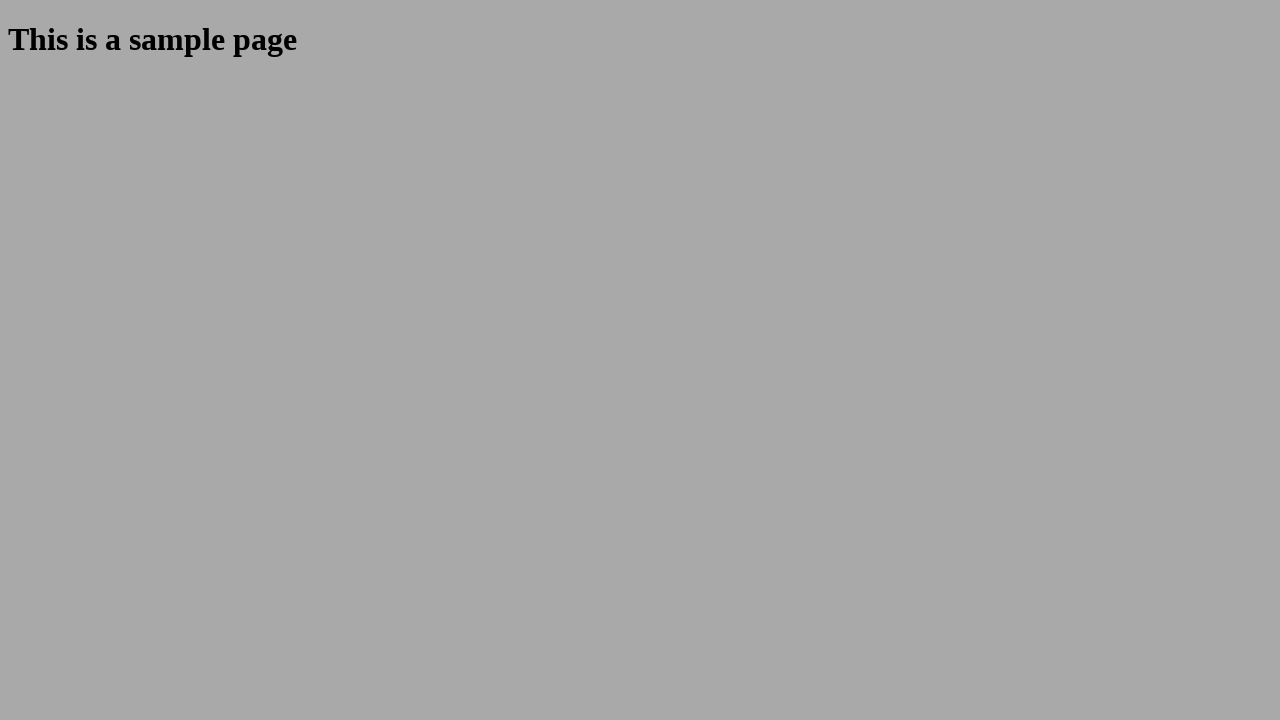

New tab finished loading
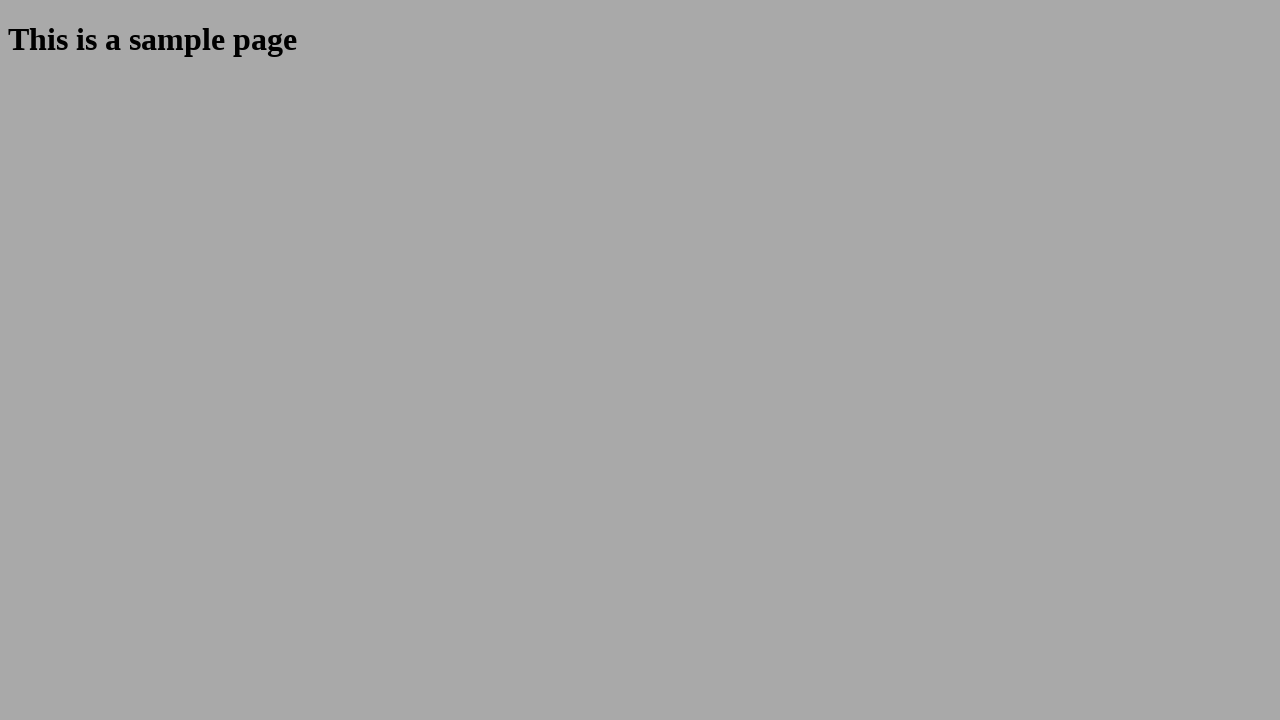

Retrieved title of new tab: ''
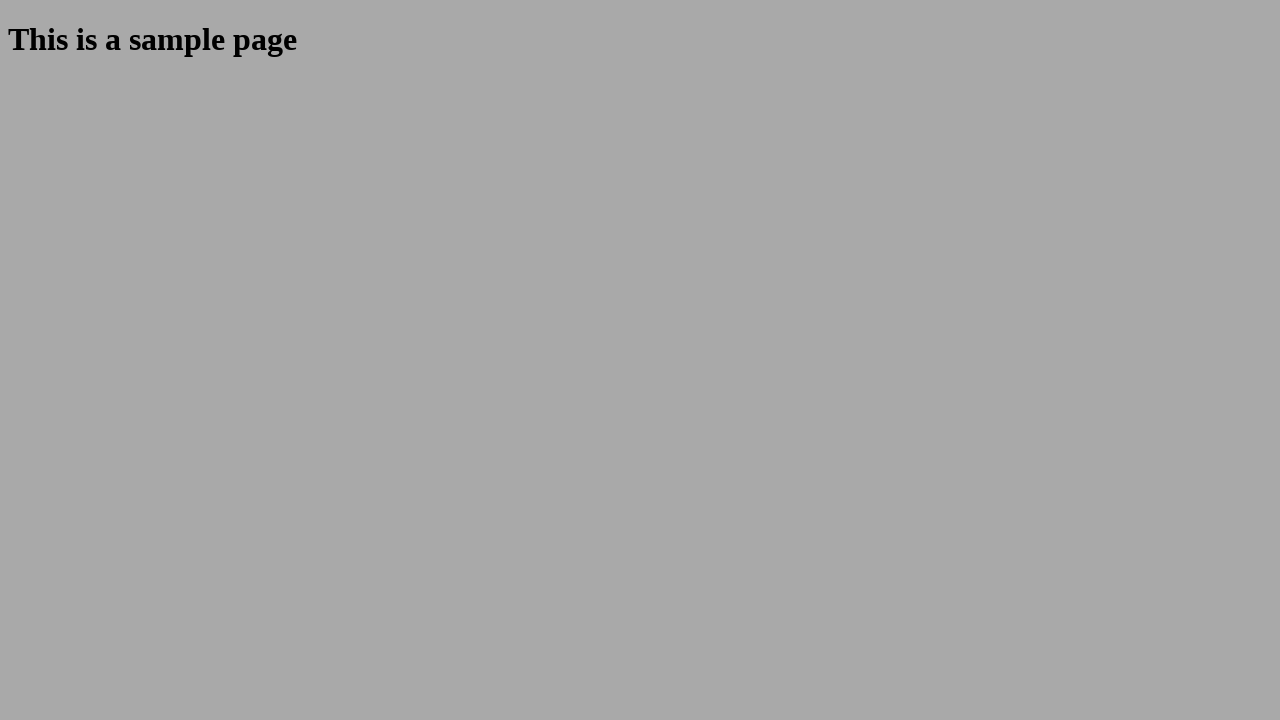

Verified that new tab title is not None
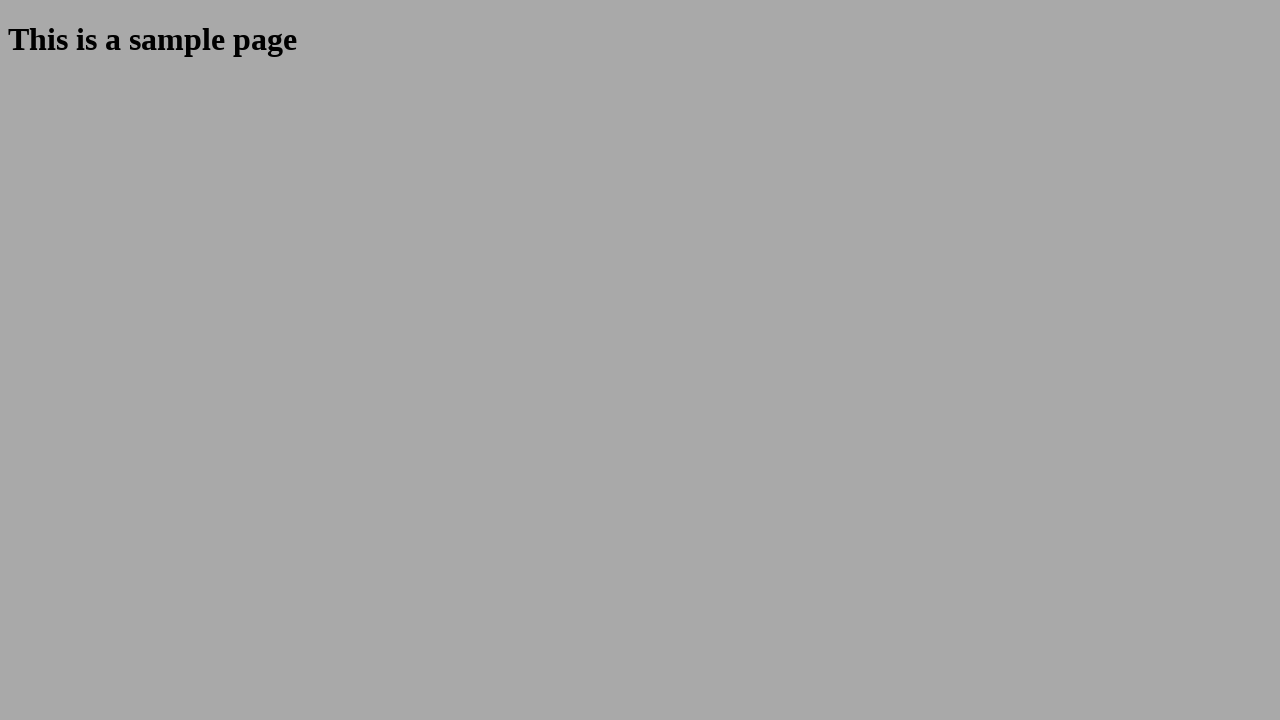

Closed the new tab
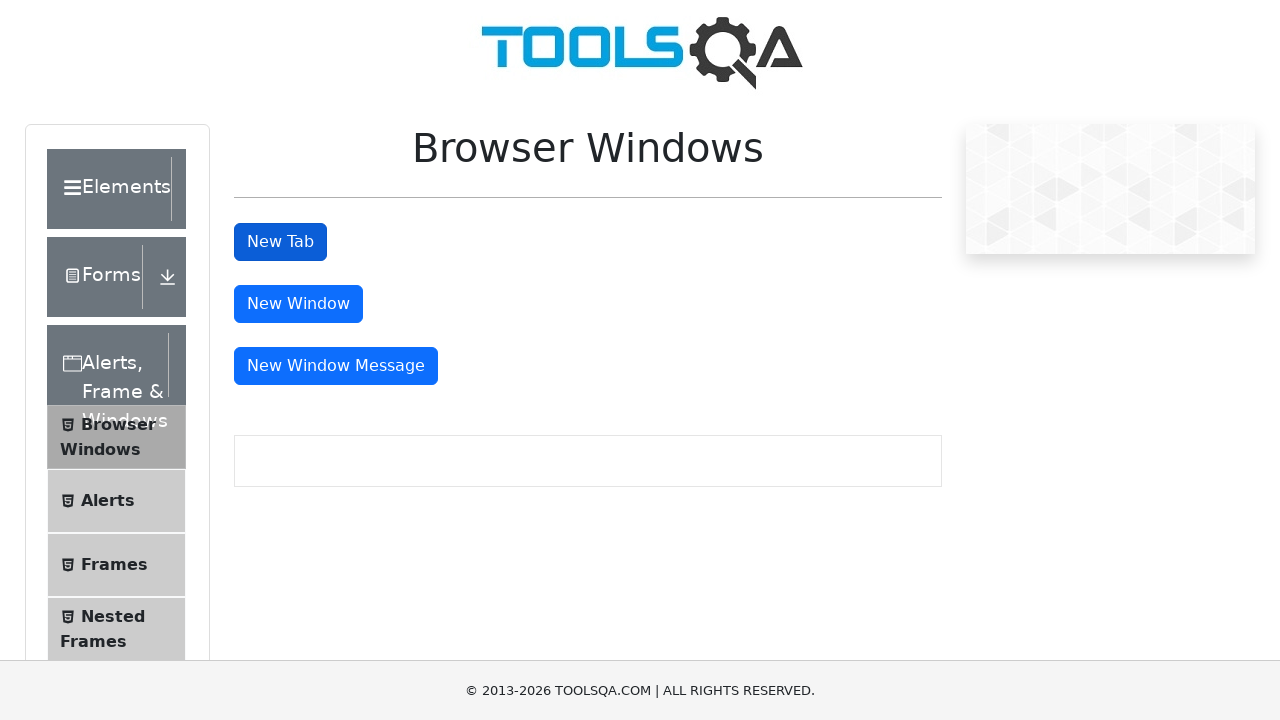

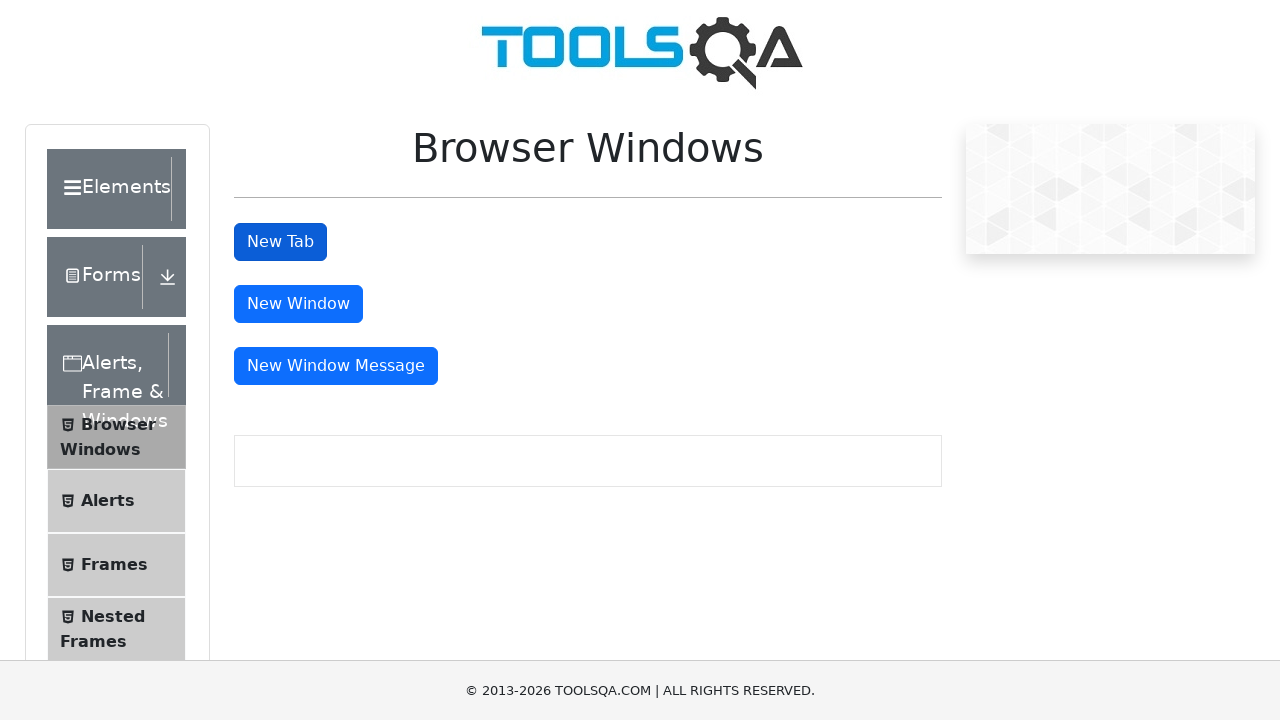